Tests a wait demo page by clicking buttons that dynamically show input fields after delays, then filling those fields

Starting URL: https://www.hyrtutorials.com/p/waits-demo.html

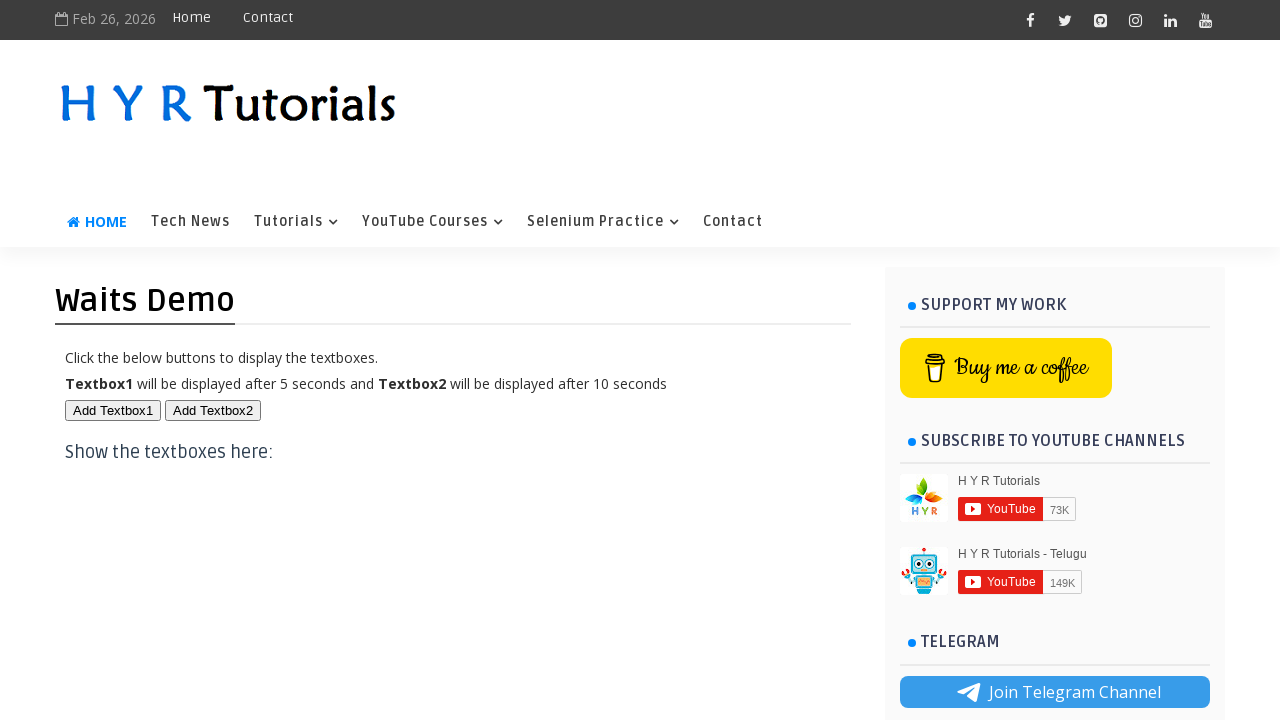

Navigated to waits demo page
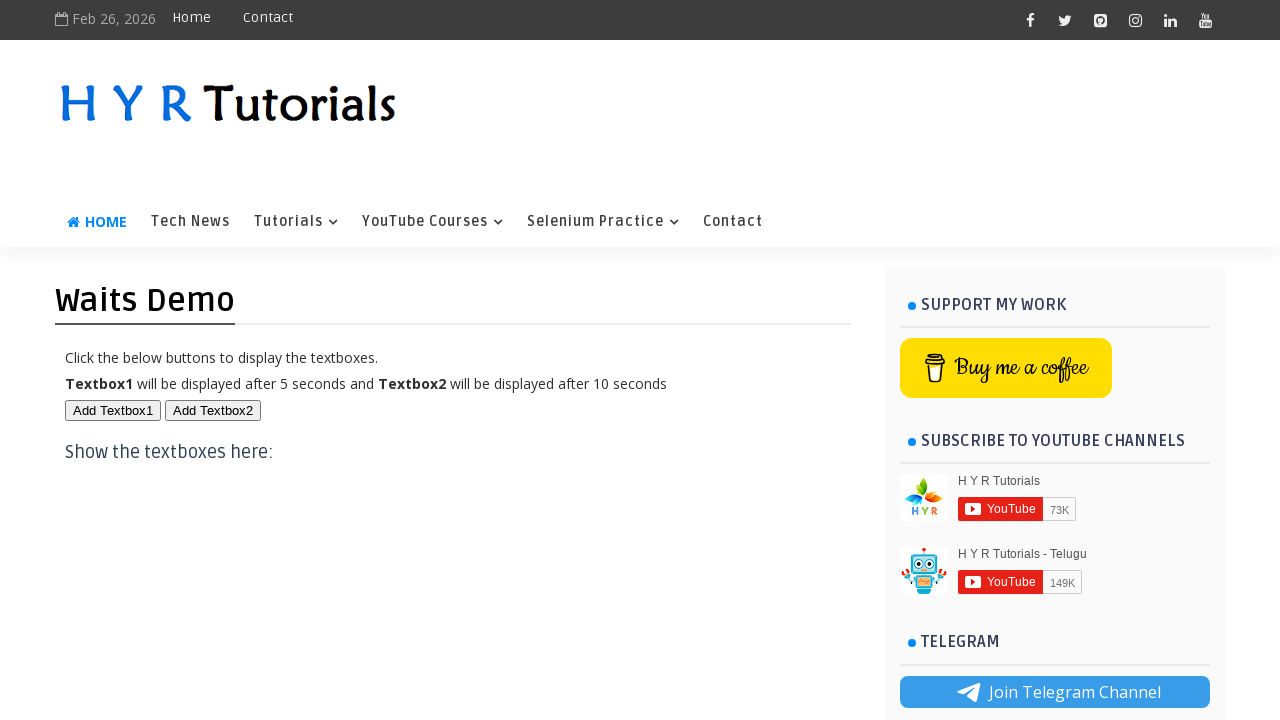

Clicked first button (btn1) to trigger delayed element at (113, 410) on xpath=//button[@id='btn1']
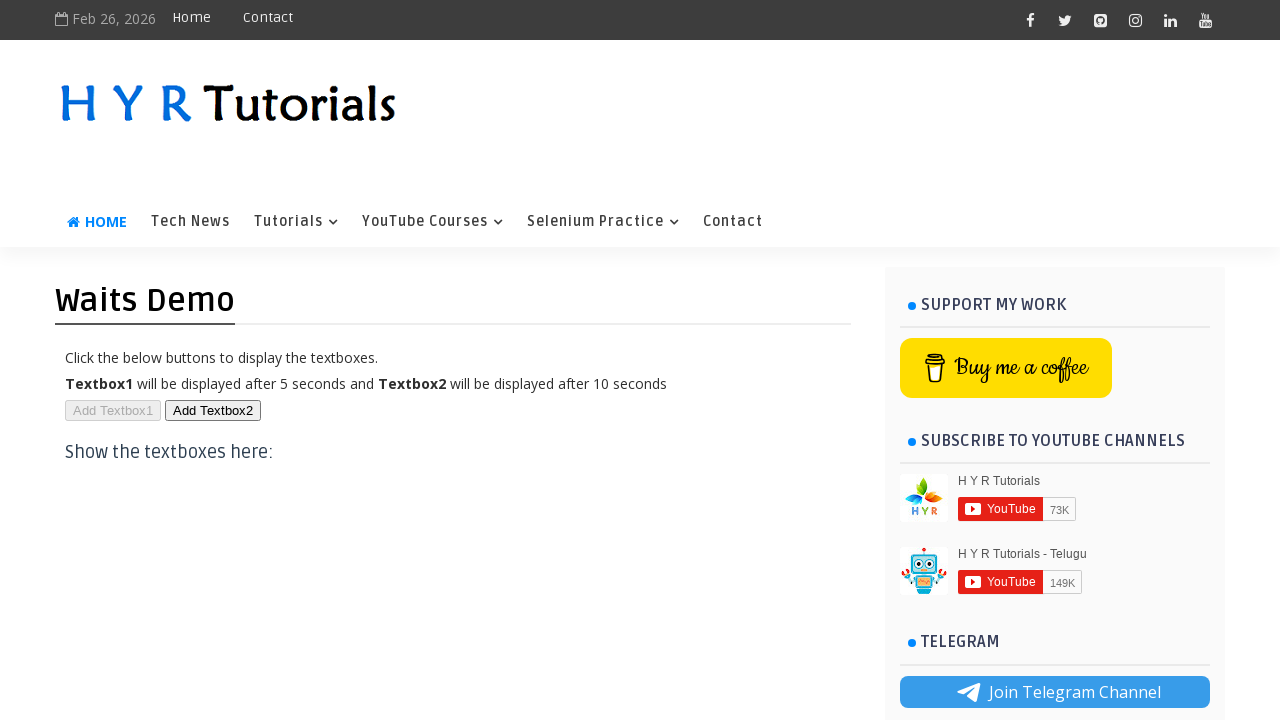

First input field (txt1) appeared after delay
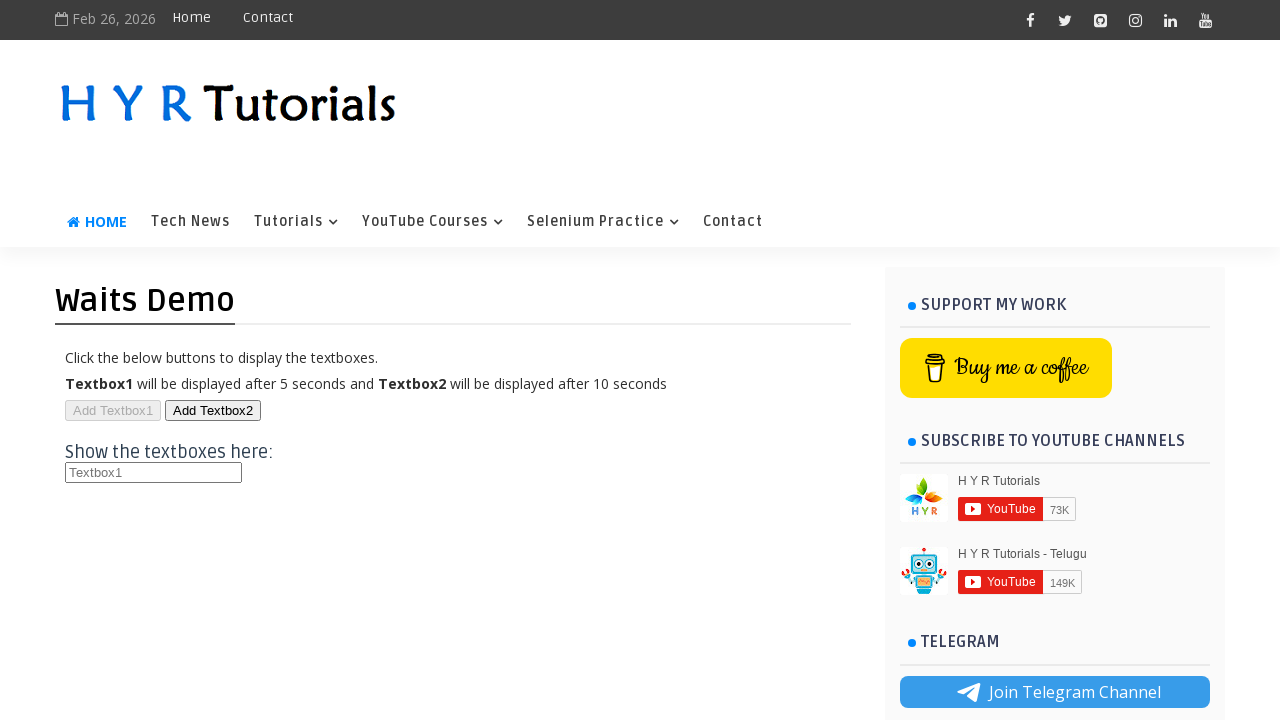

Filled first input field with 'Ruban' on //input[@id='txt1']
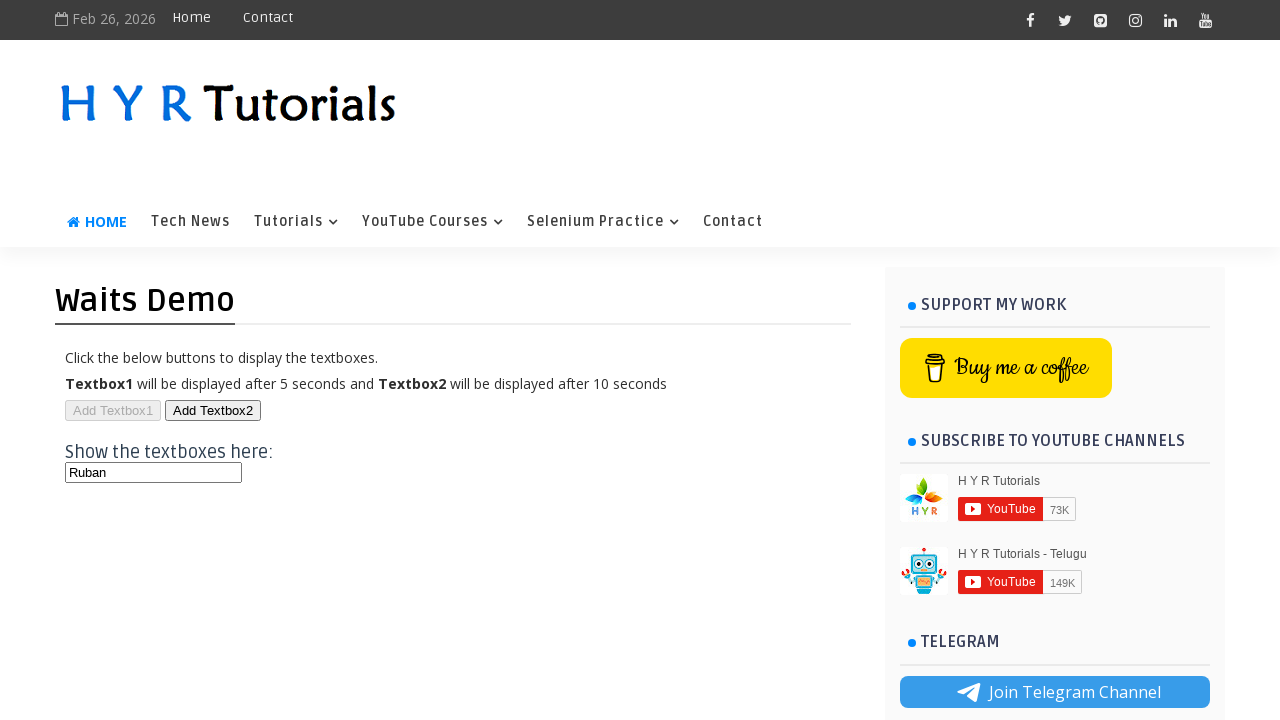

Clicked second button (btn2) to trigger another delayed element at (213, 410) on xpath=//button[@id='btn2']
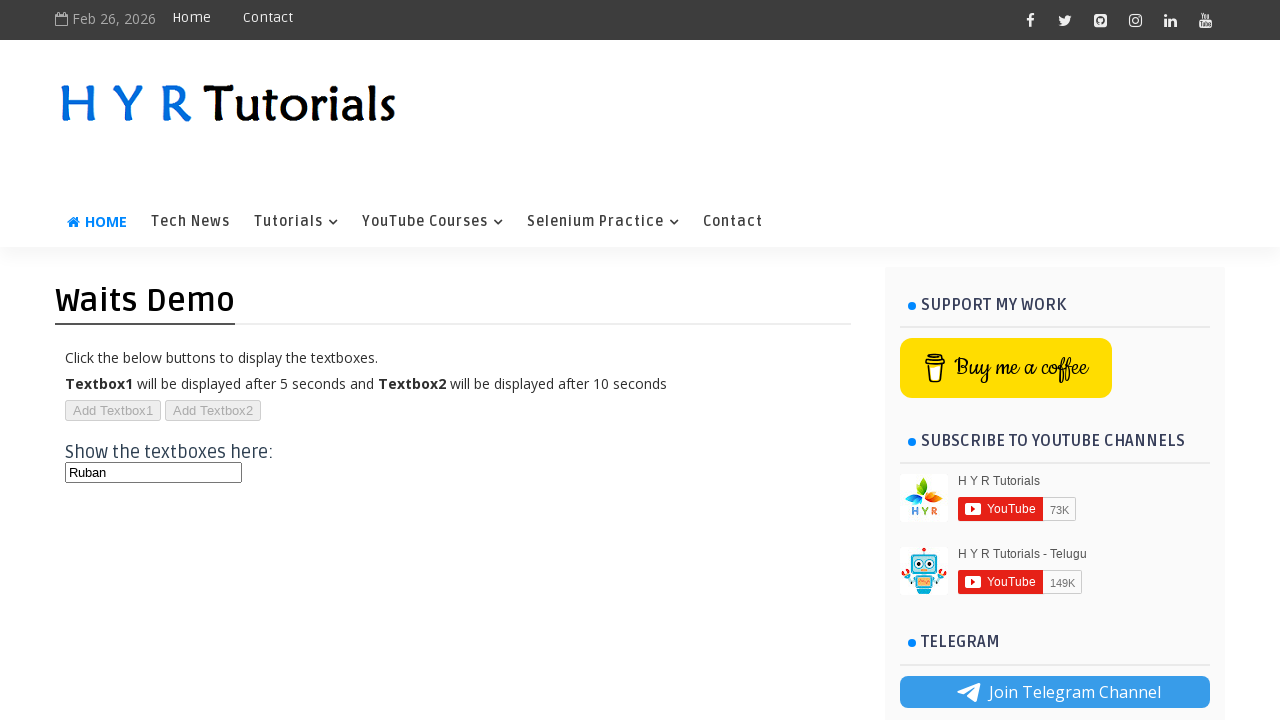

Second input field (txt2) appeared after delay
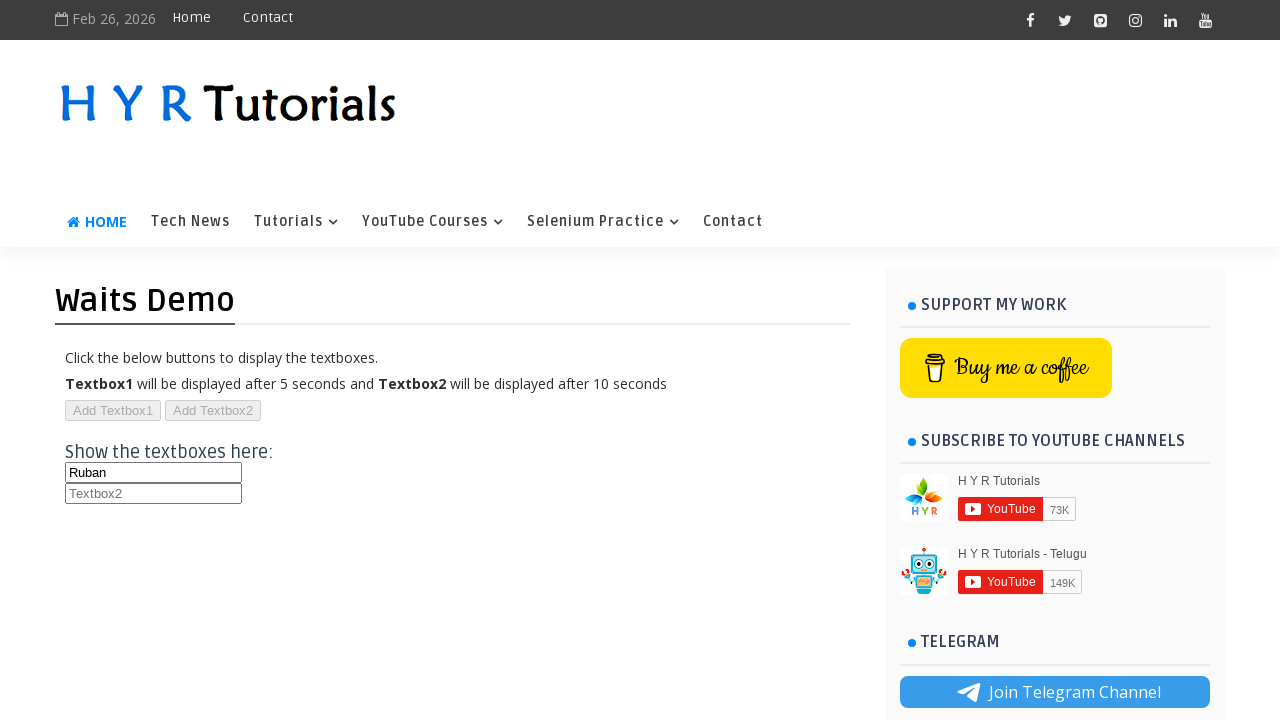

Filled second input field with 'Family' on //input[@id='txt2']
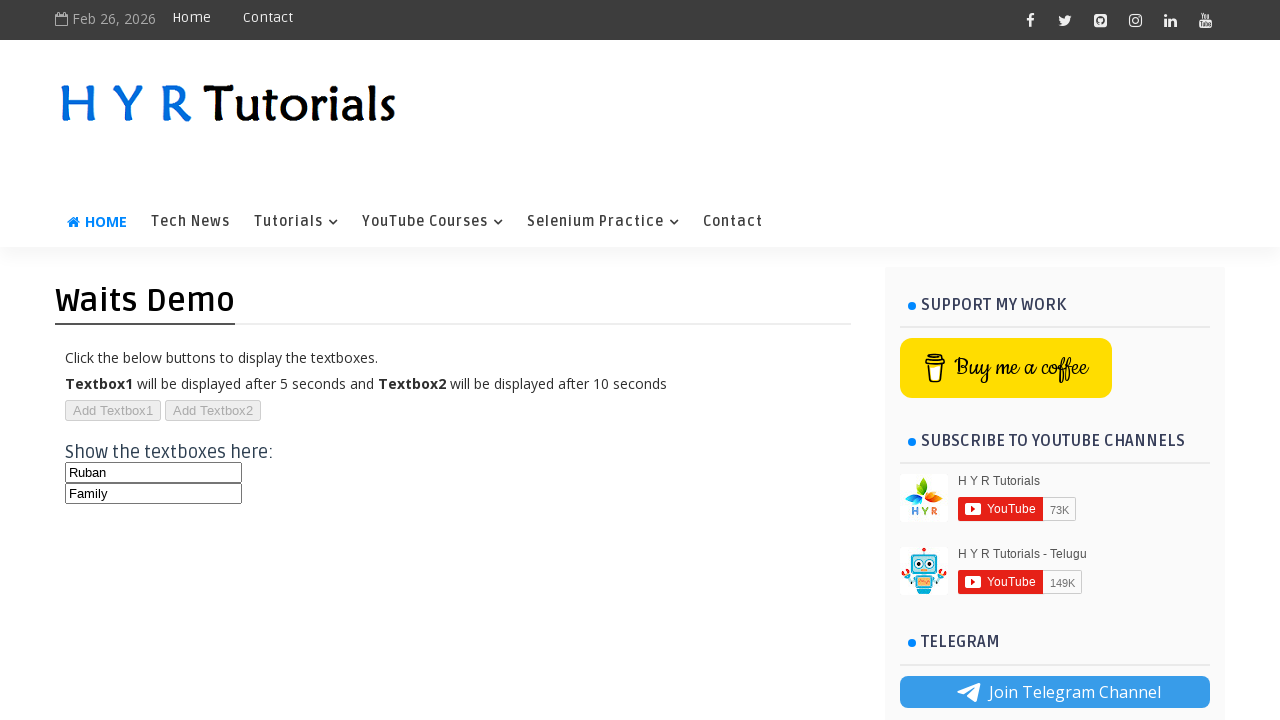

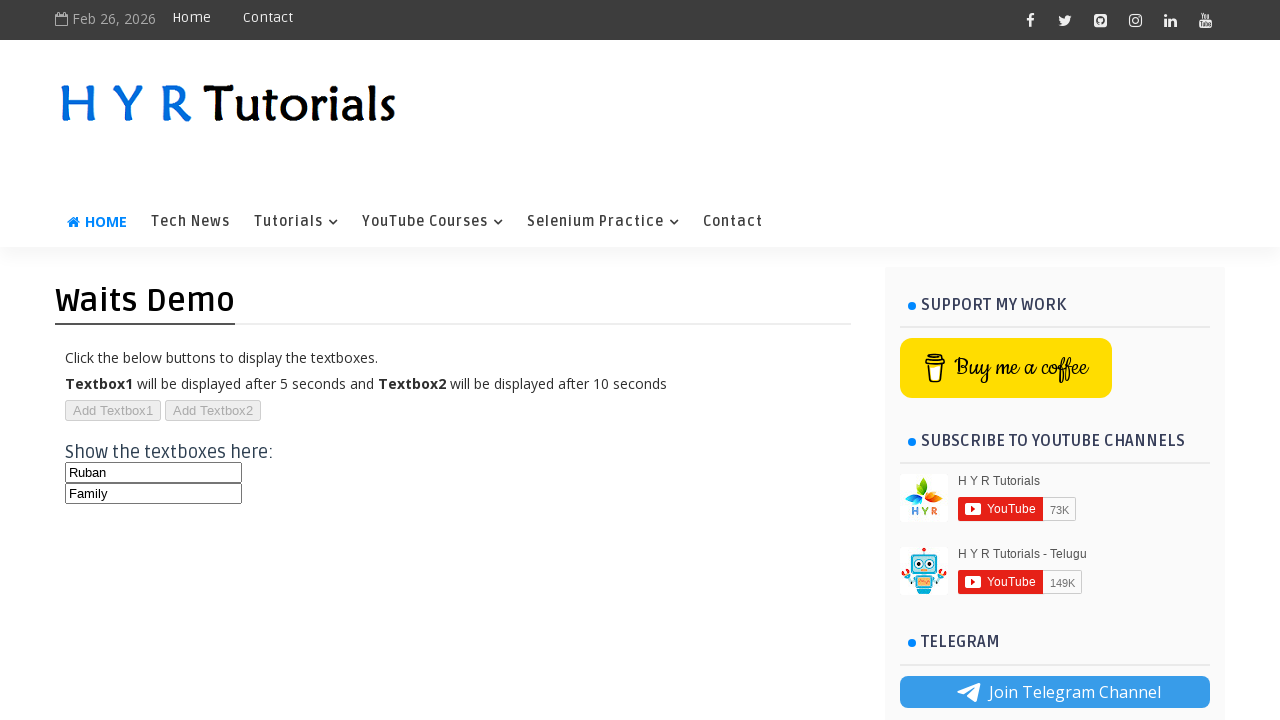